Tests opening a new browser window by clicking tabs and a button, then verifying the URL of the new window

Starting URL: https://demo.automationtesting.in/Windows.html

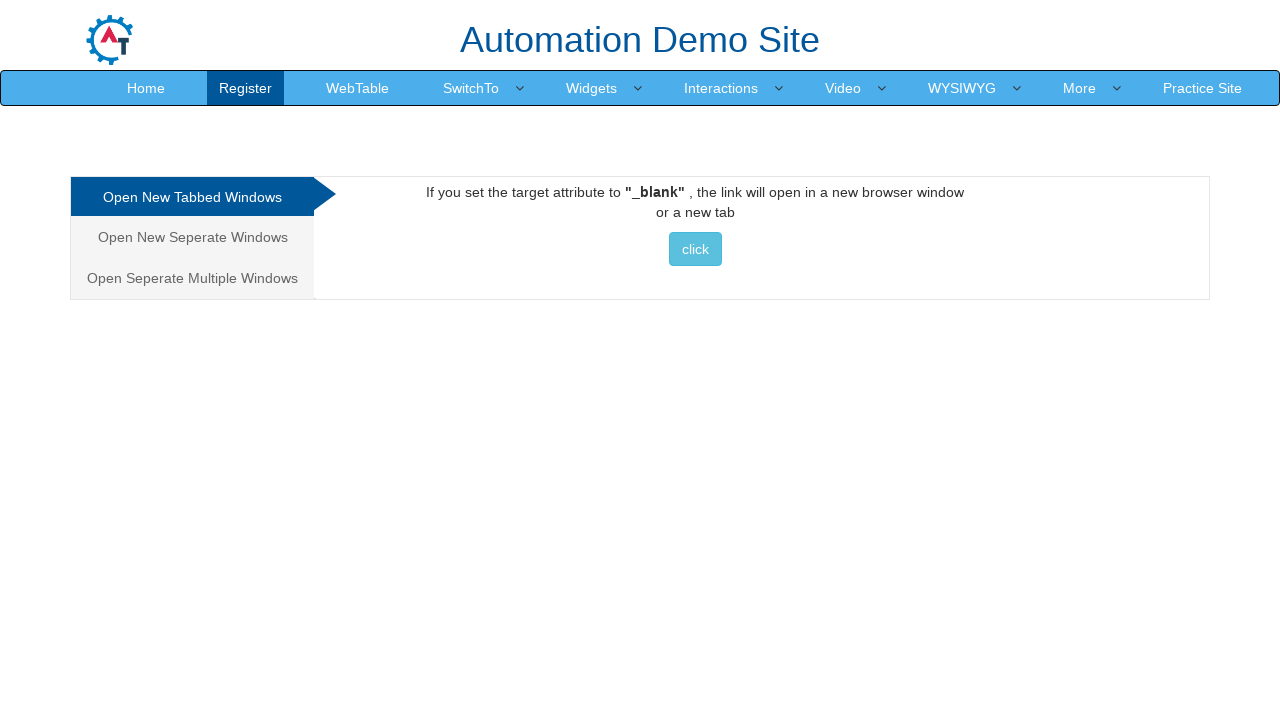

Clicked on the second tab at (192, 237) on xpath=/html/body/div[1]/div/div/div/div[1]/ul/li[2]/a
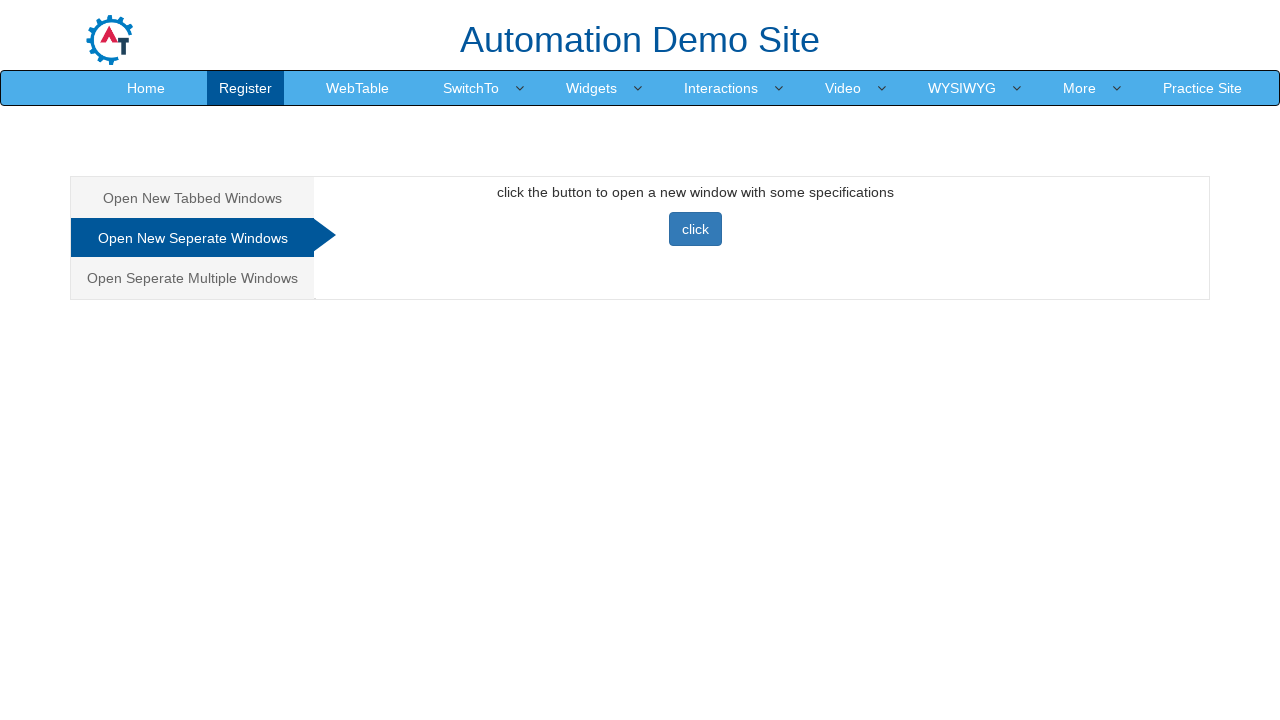

Clicked button to open new window at (695, 229) on xpath=//*[@id='Seperate']/button
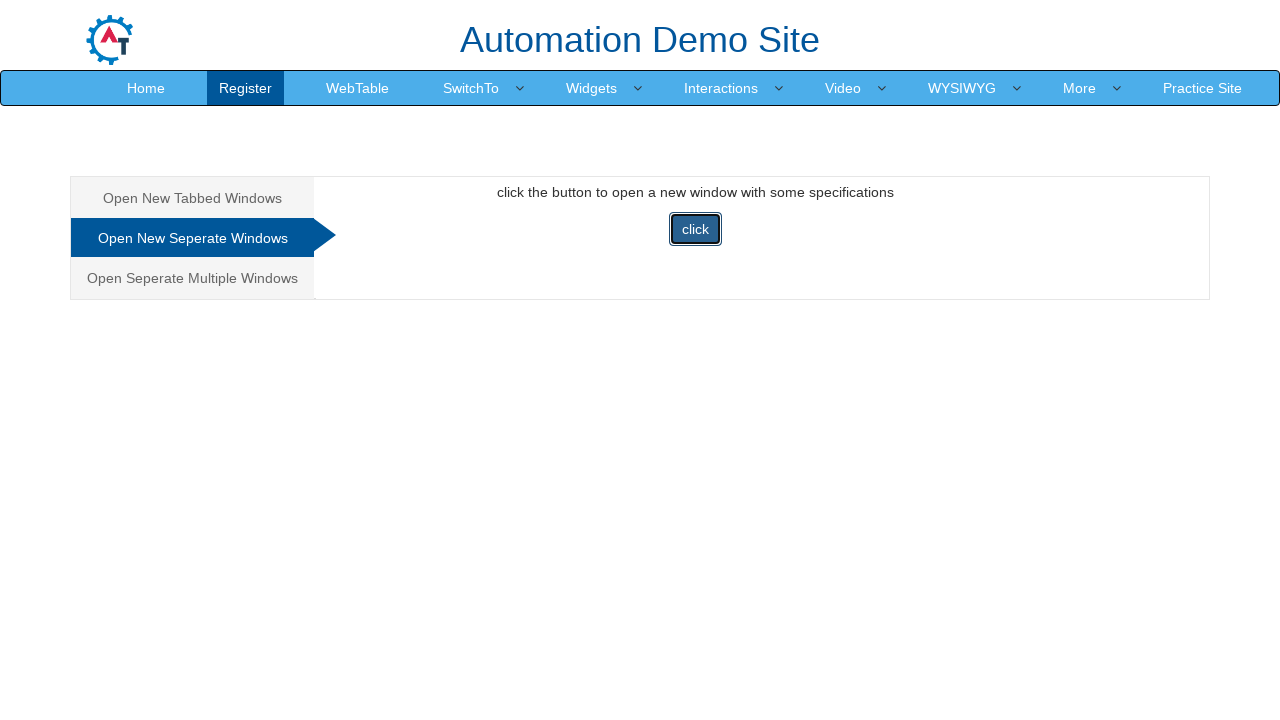

New window/page captured
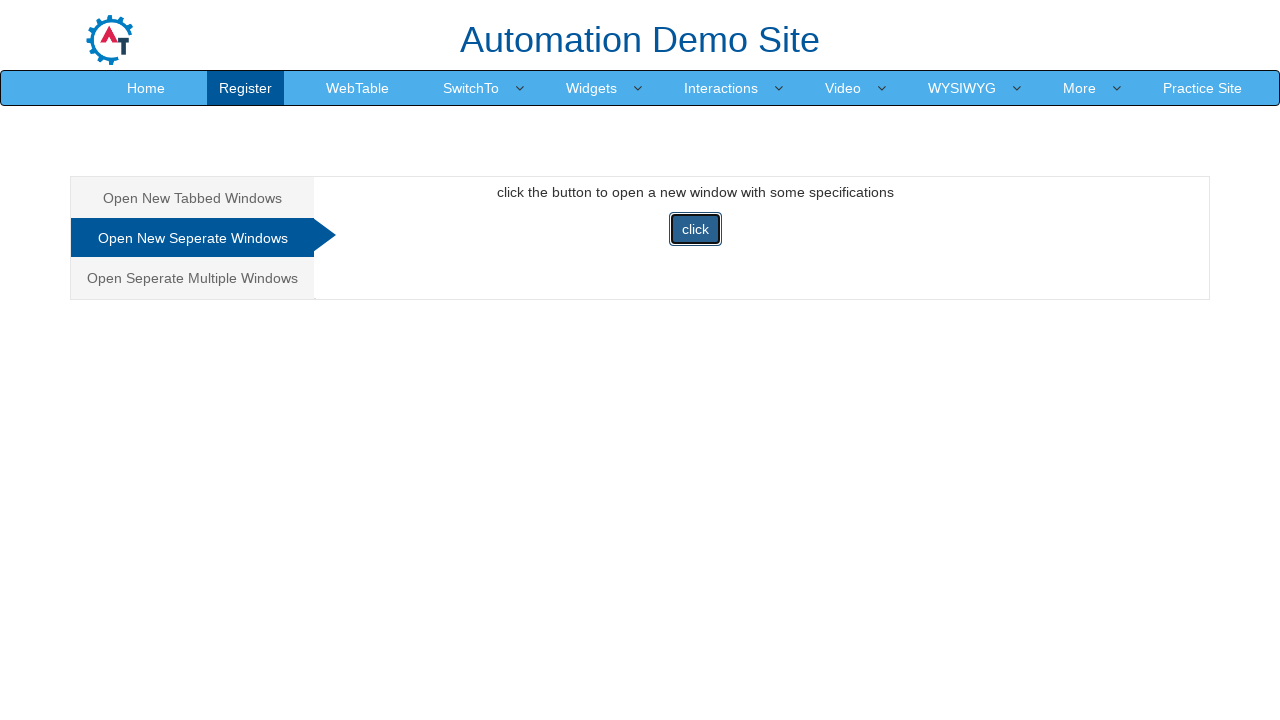

New page loaded successfully
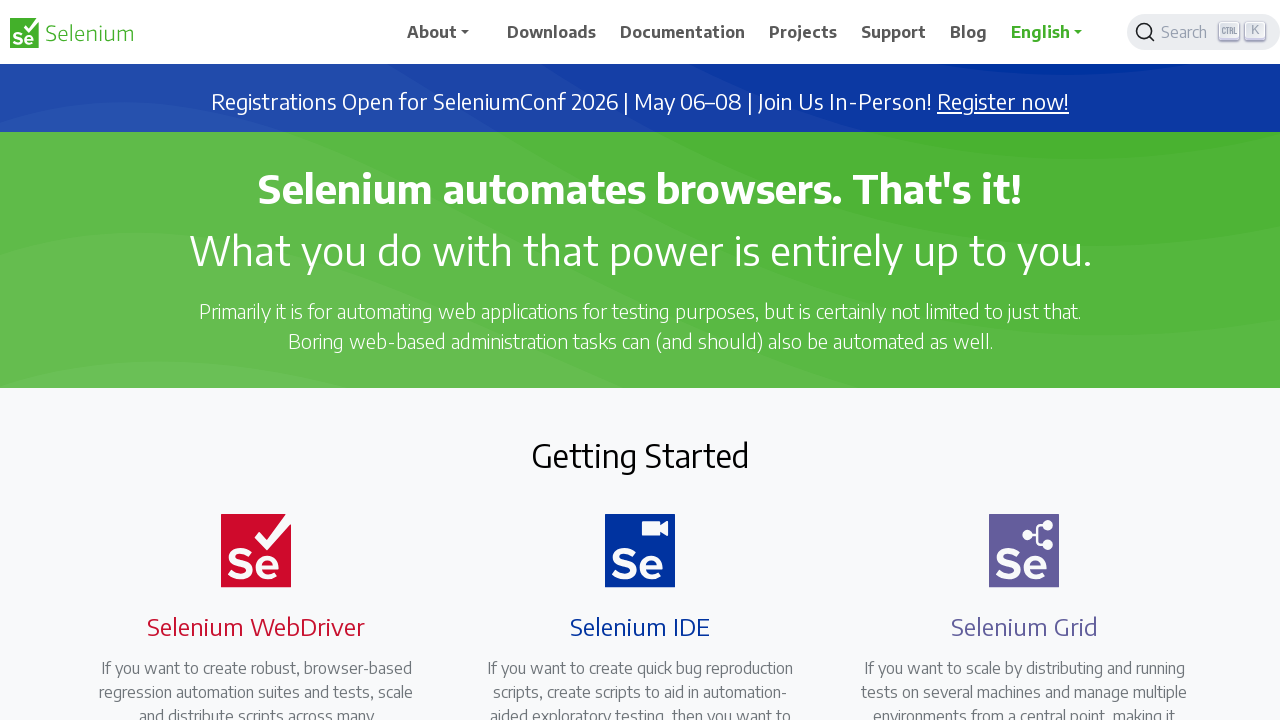

Retrieved URL: https://www.selenium.dev/
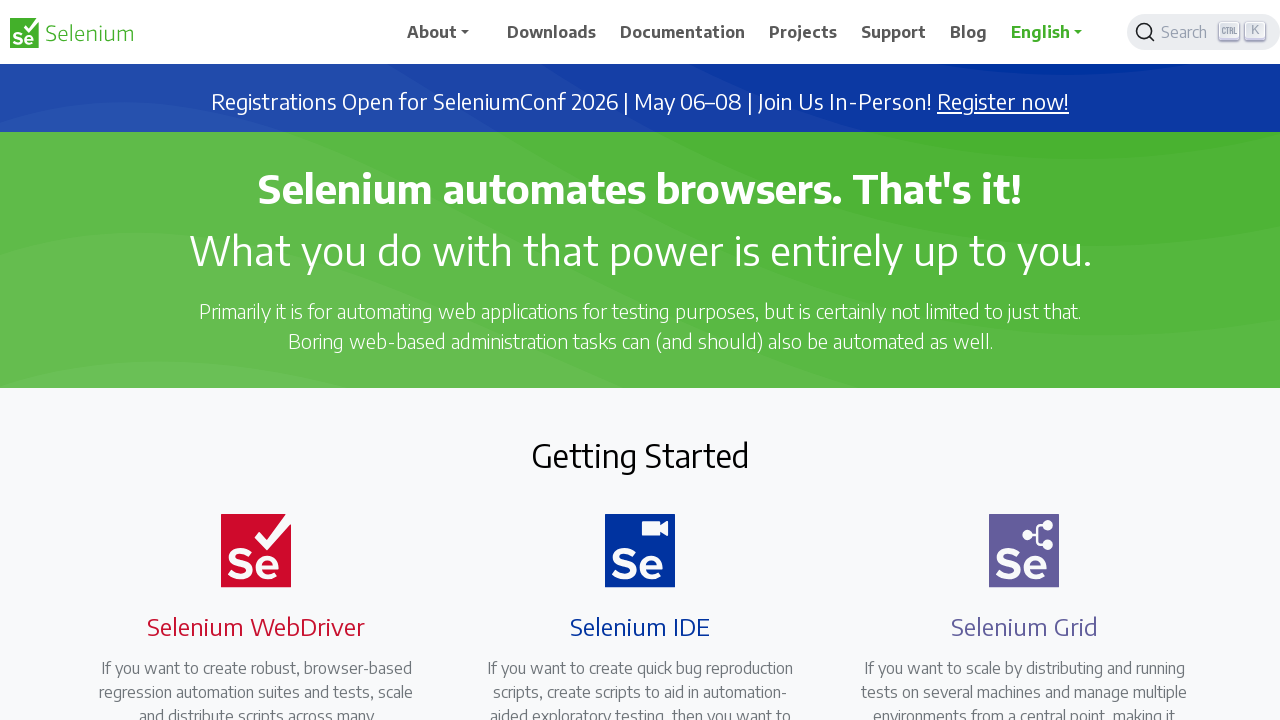

Verified URL matches expected value https://www.selenium.dev/
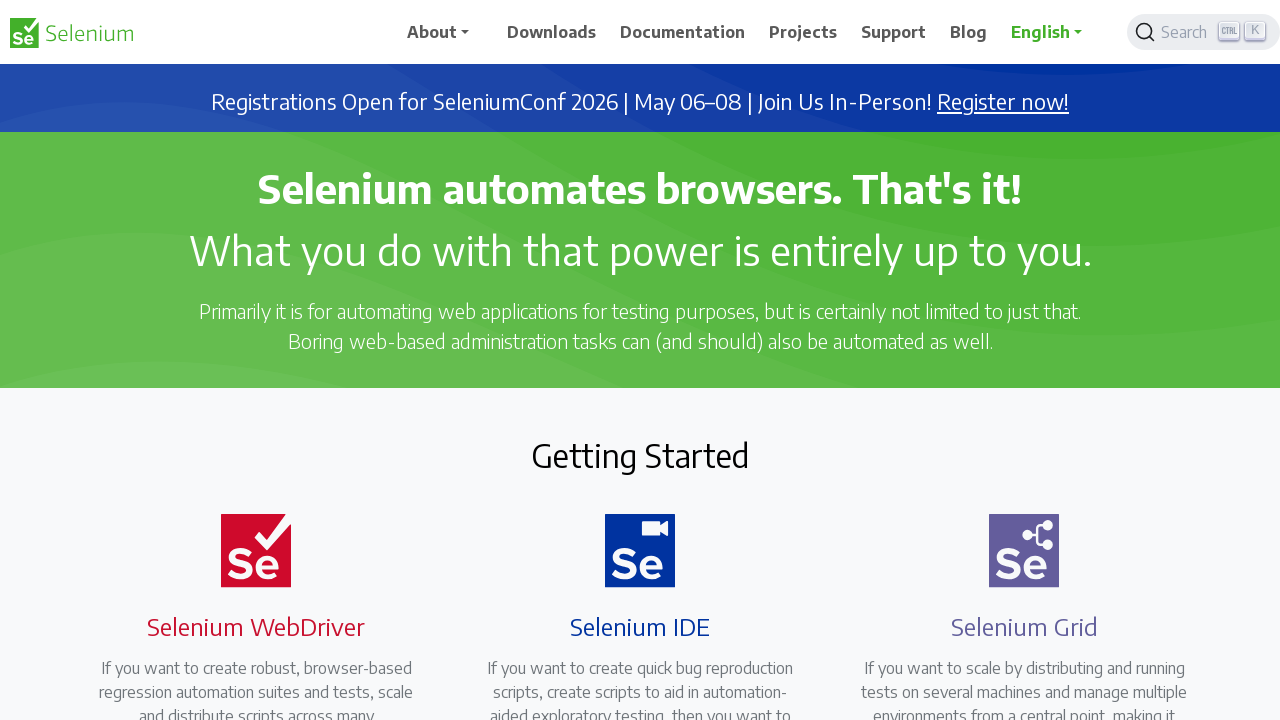

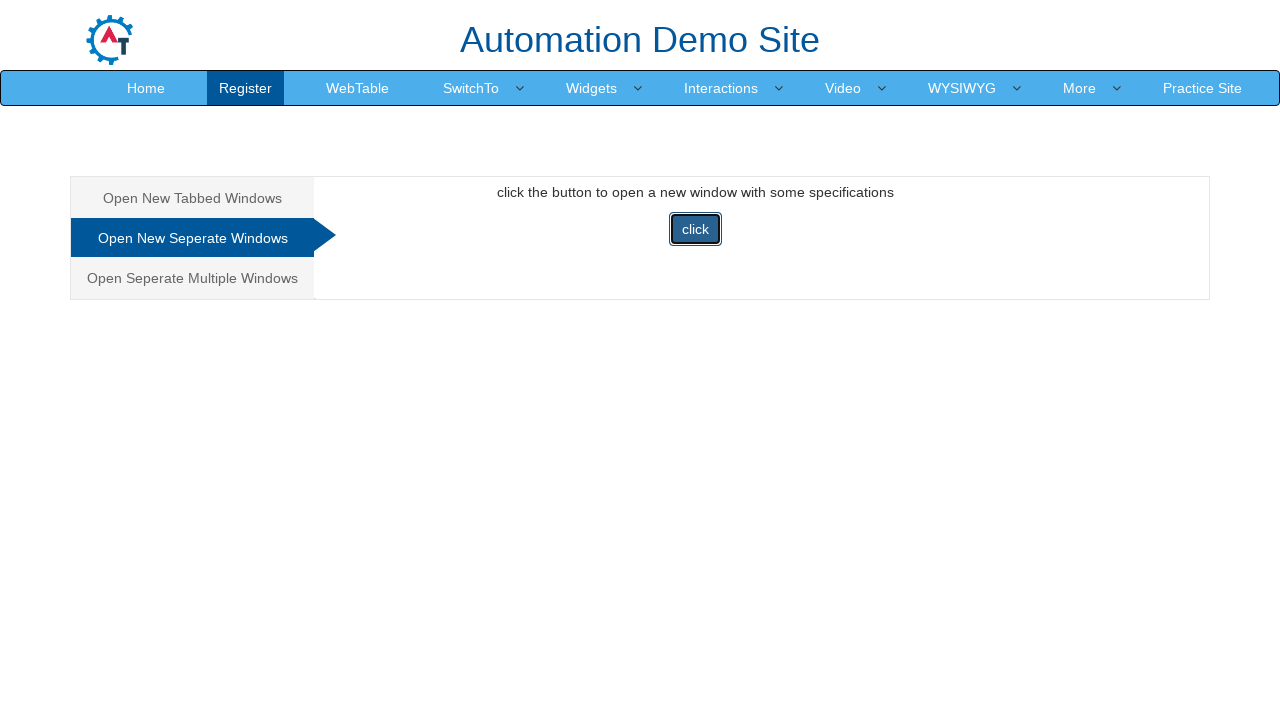